Tests horizontal slider by navigating to slider page and dragging the slider to a specific value using mouse interactions.

Starting URL: https://the-internet.herokuapp.com/

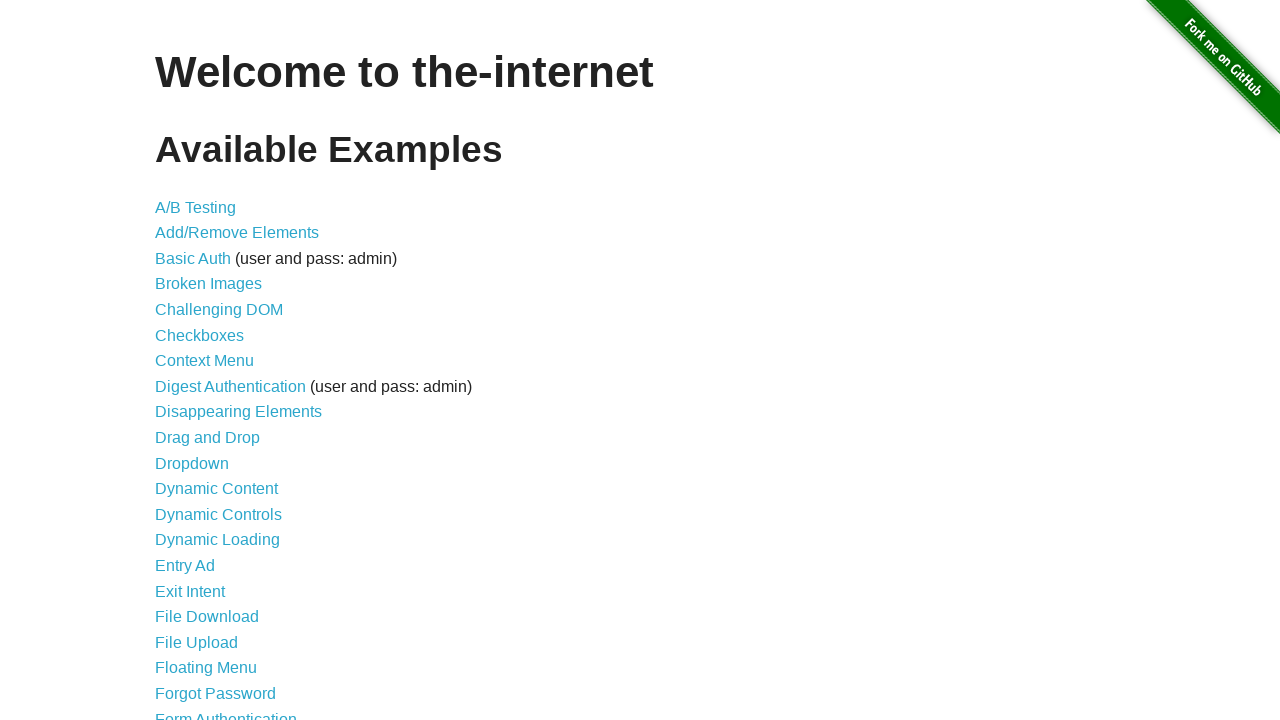

Waited for horizontal slider link to be visible
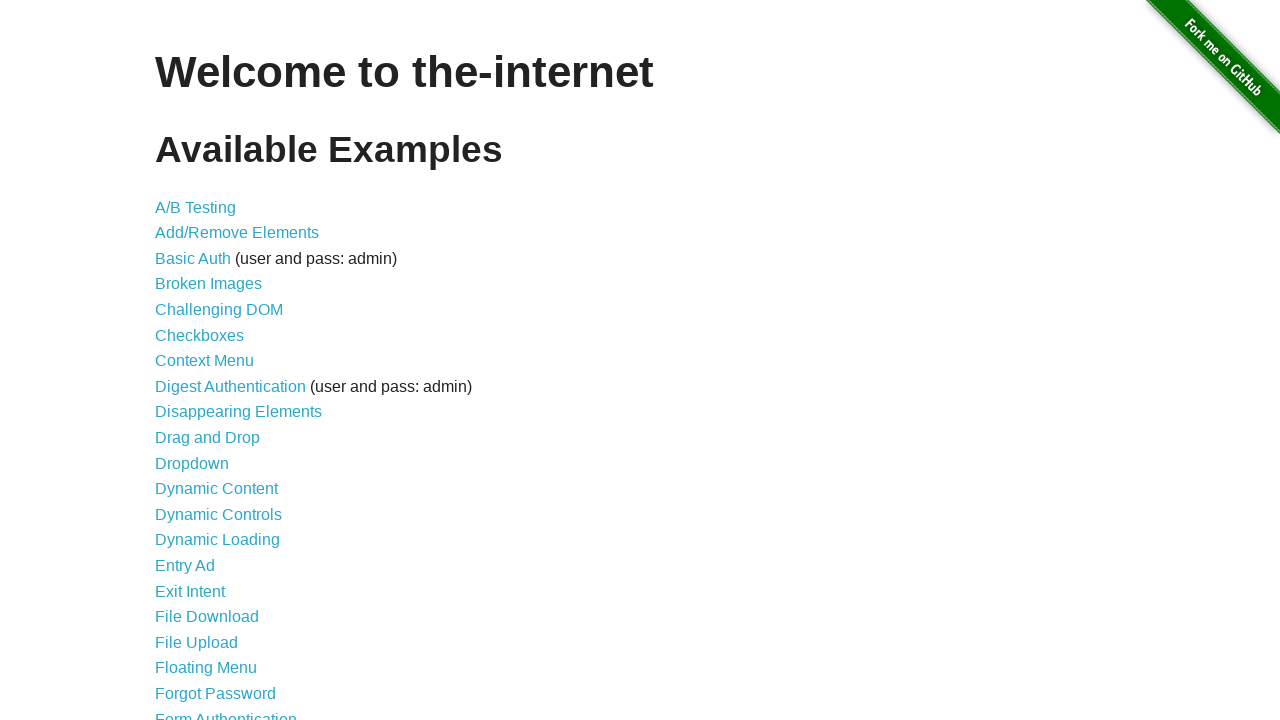

Clicked horizontal slider link at (214, 361) on a[href='/horizontal_slider']
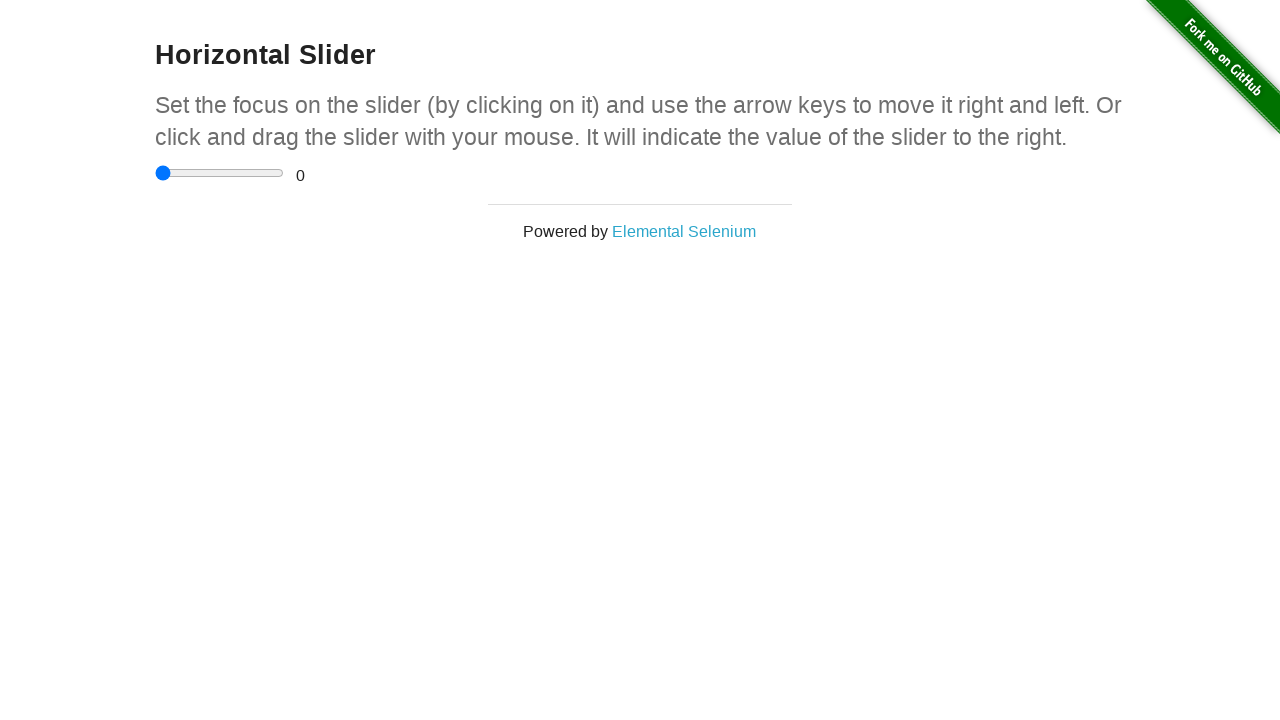

Horizontal slider element loaded
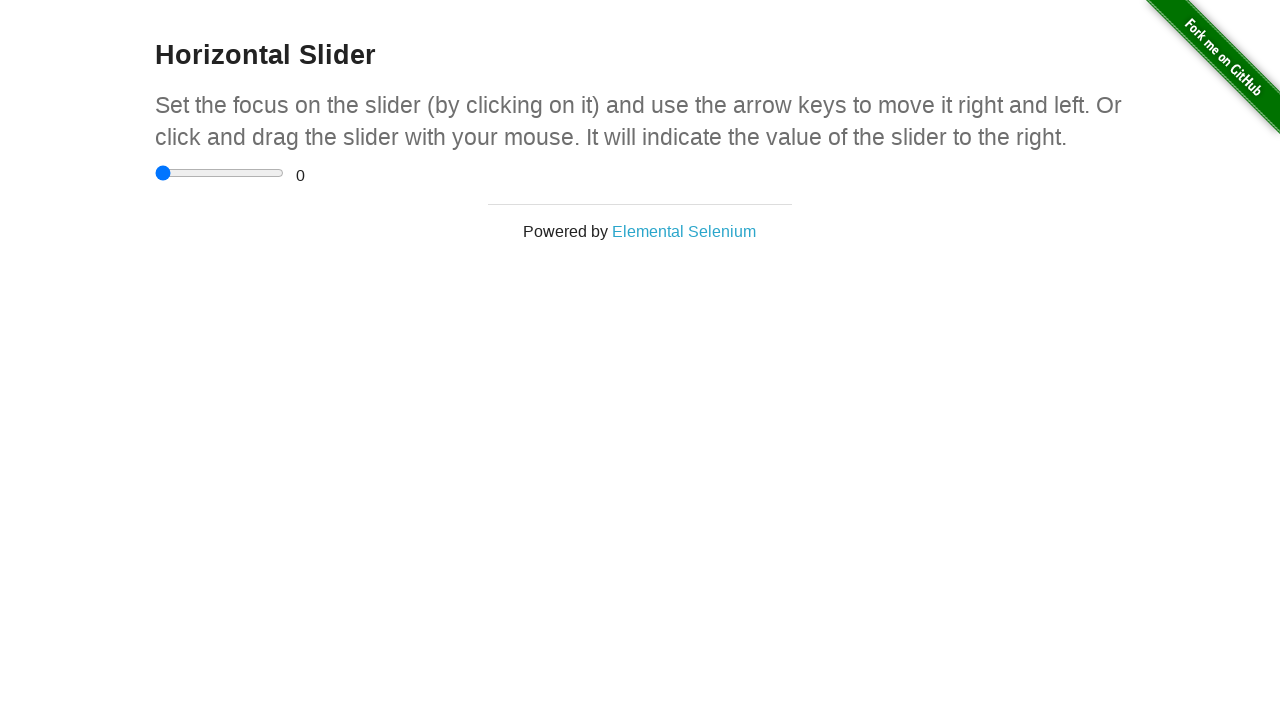

Retrieved slider bounding box coordinates
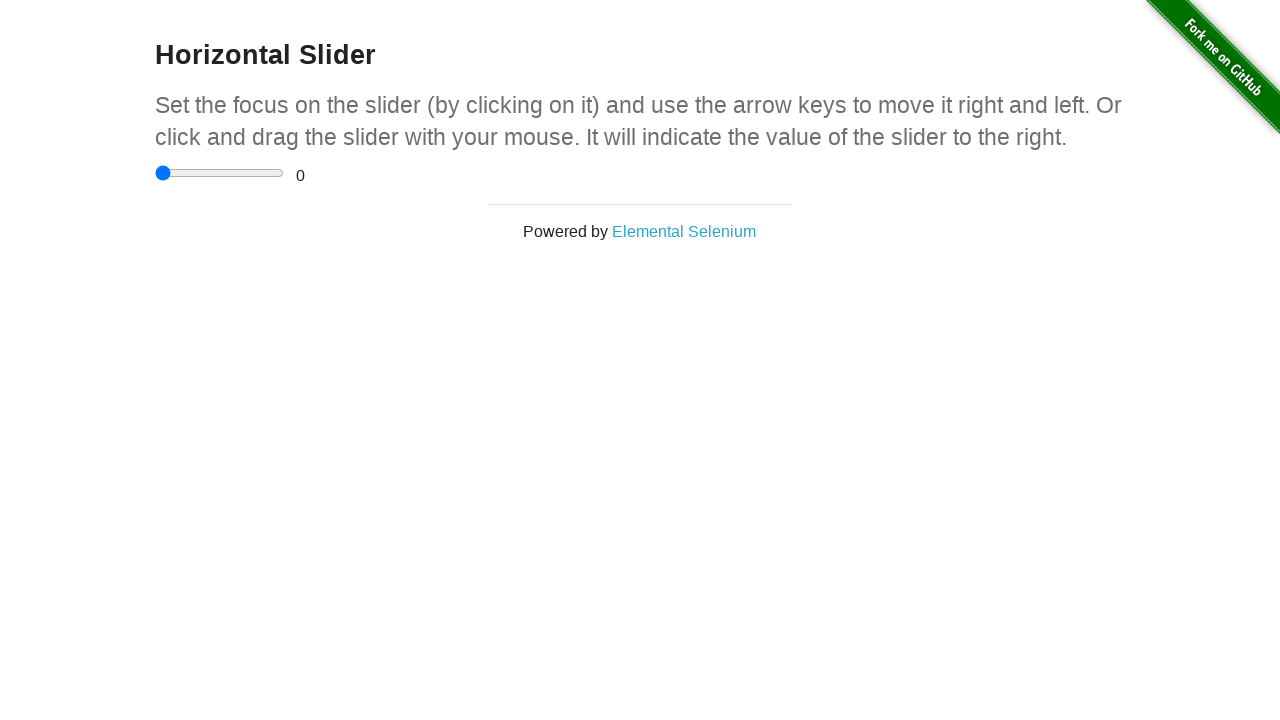

Moved mouse to initial slider position at (165, 173)
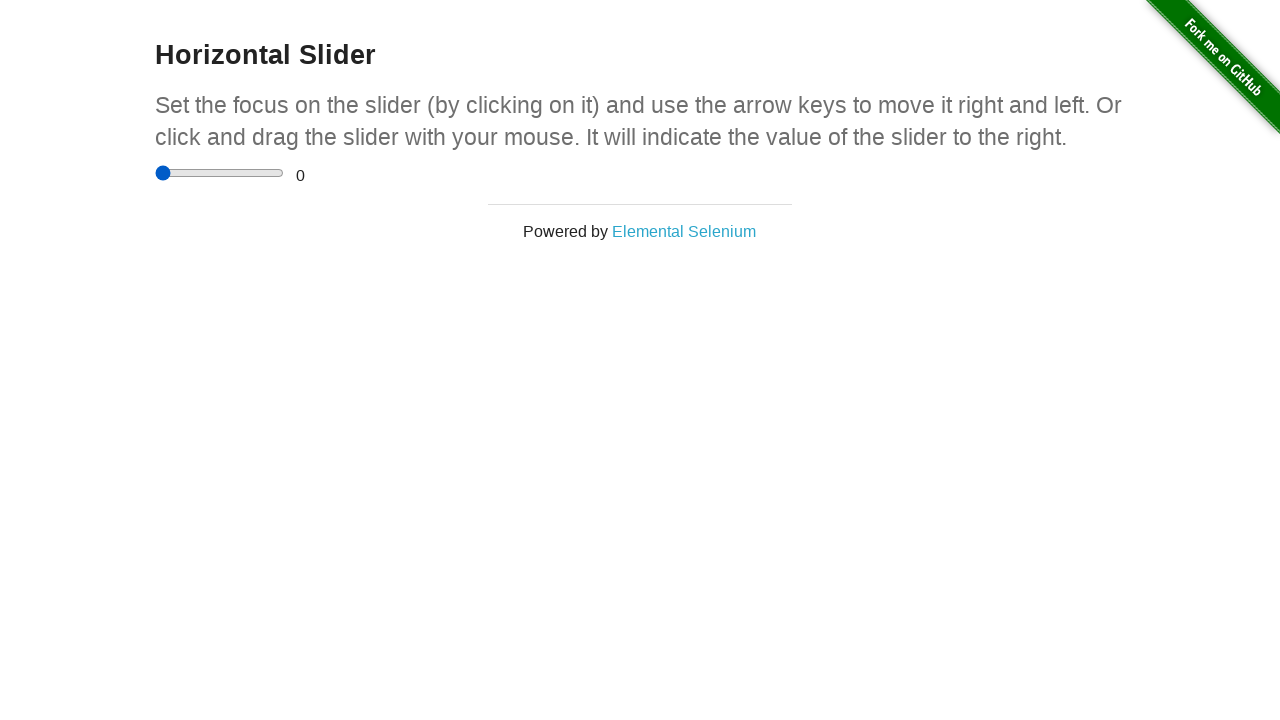

Pressed mouse button down on slider at (165, 173)
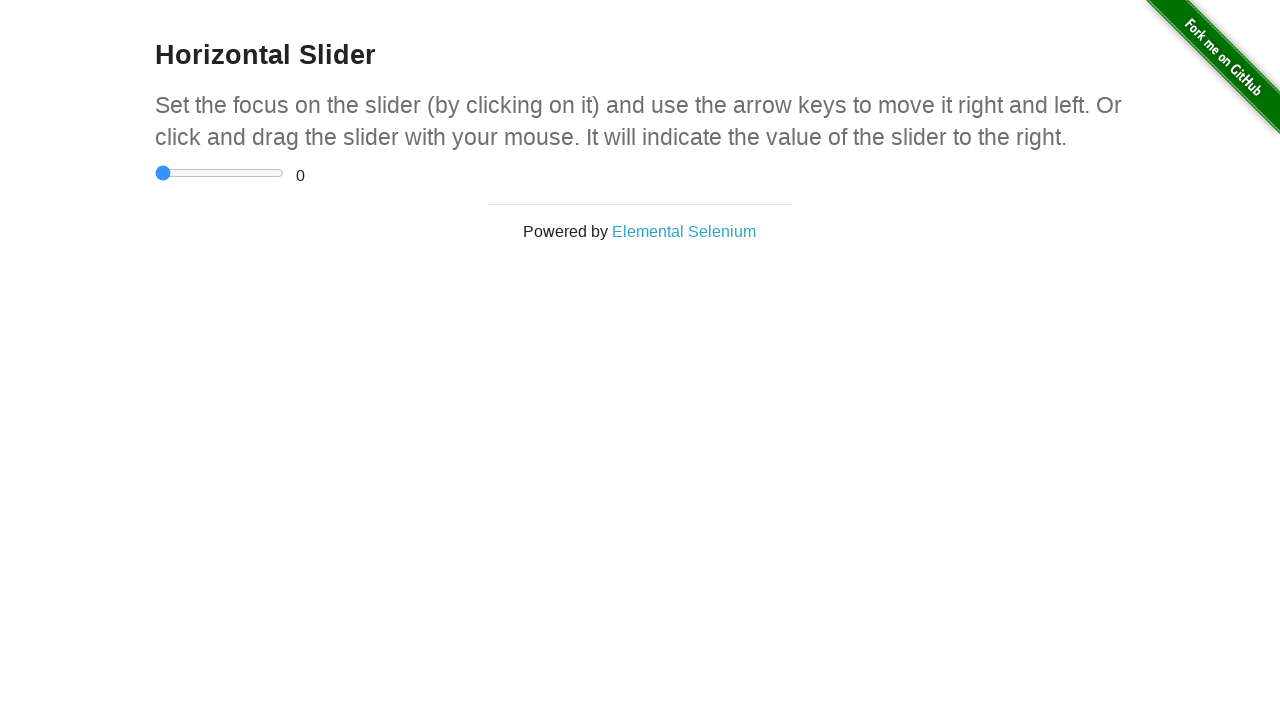

Dragged mouse to middle of slider at (220, 173)
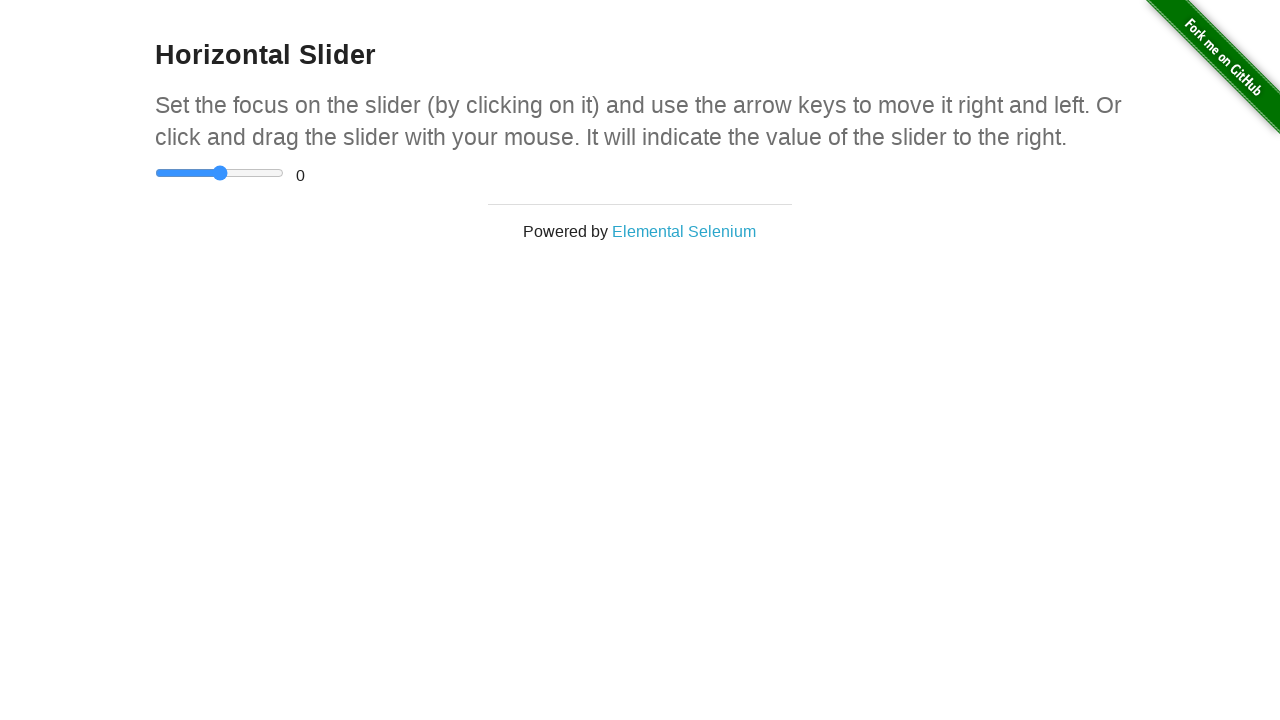

Released mouse button to complete slider drag at (220, 173)
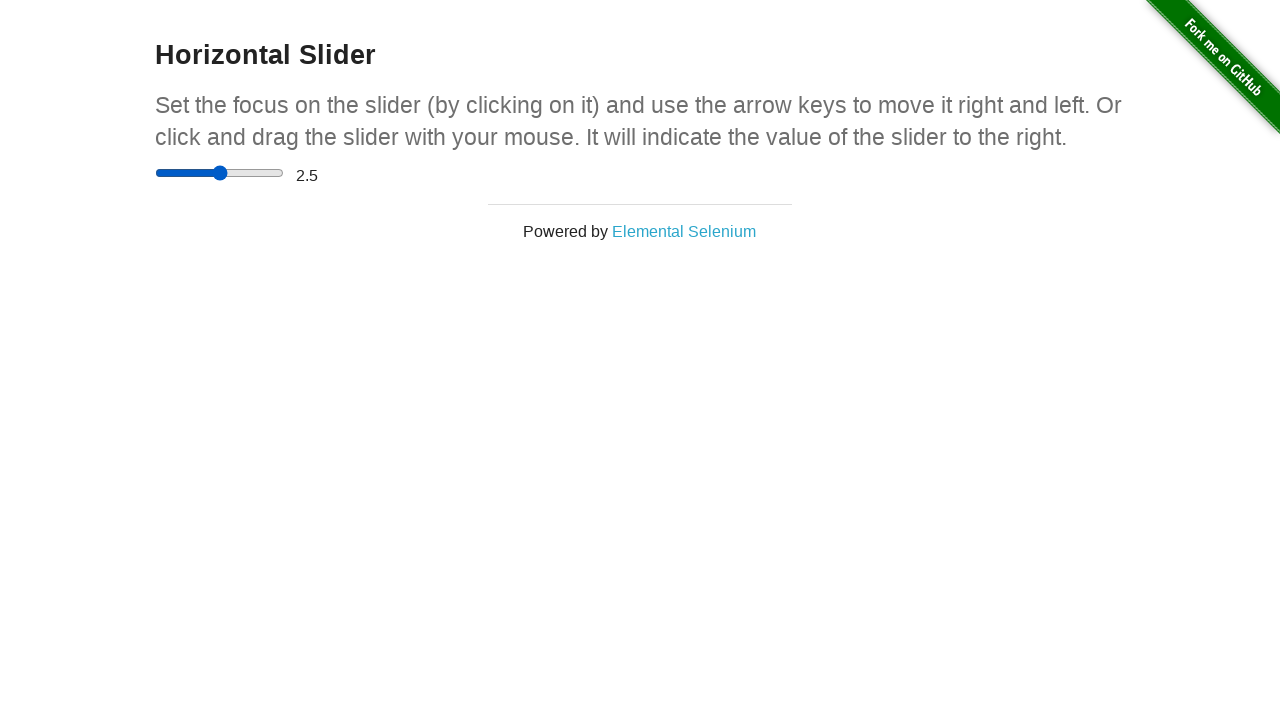

Verified range value display element is visible
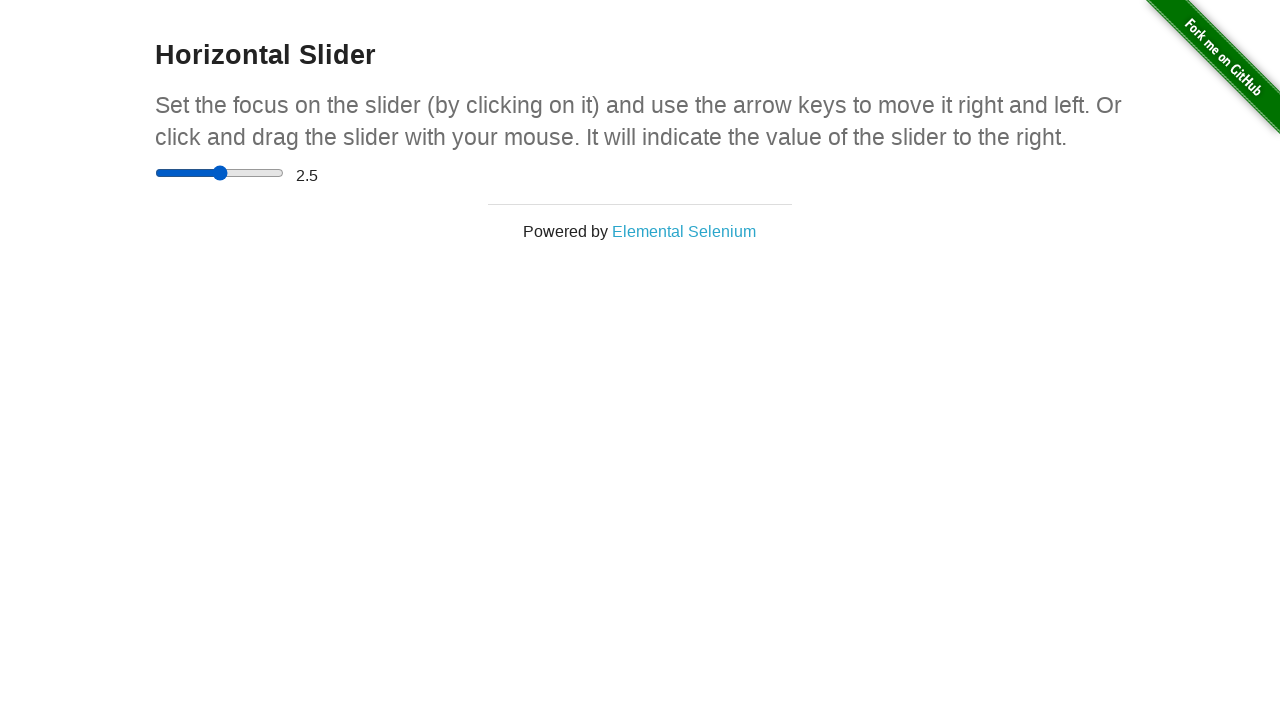

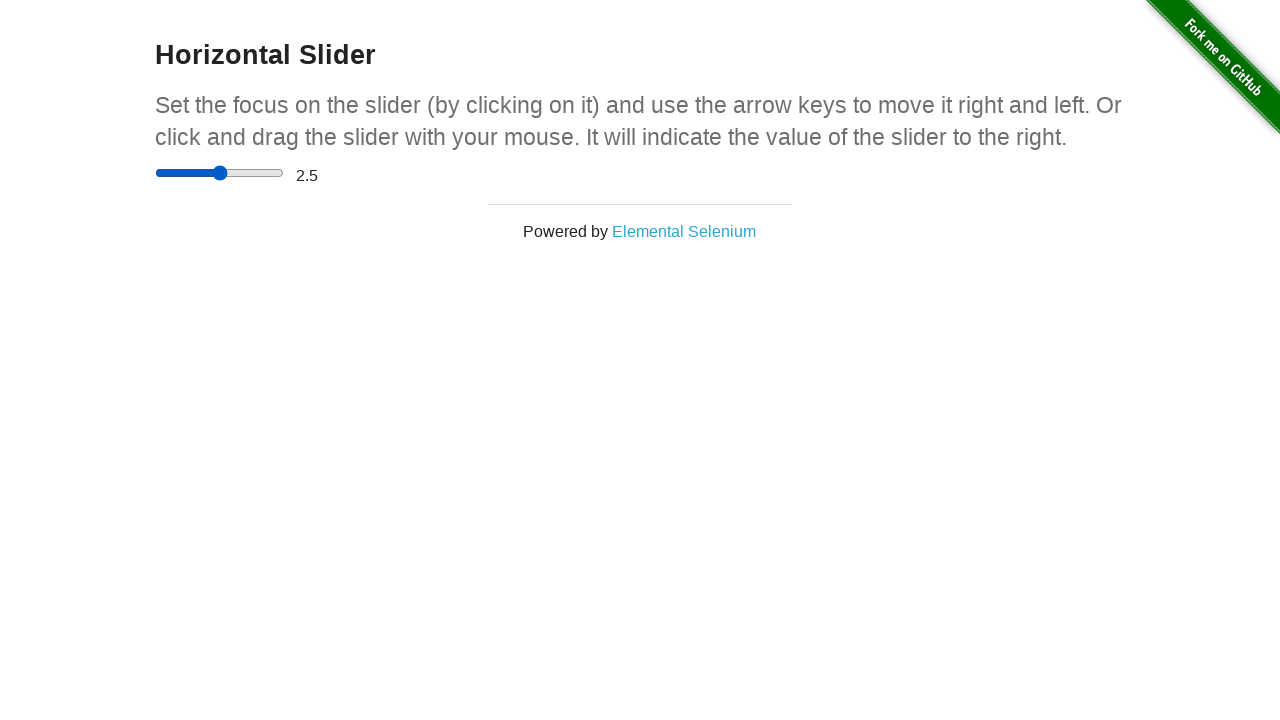